Tests multi-select dropdown functionality by selecting all options from a dropdown menu and then deselecting all values

Starting URL: https://demoqa.com/select-menu

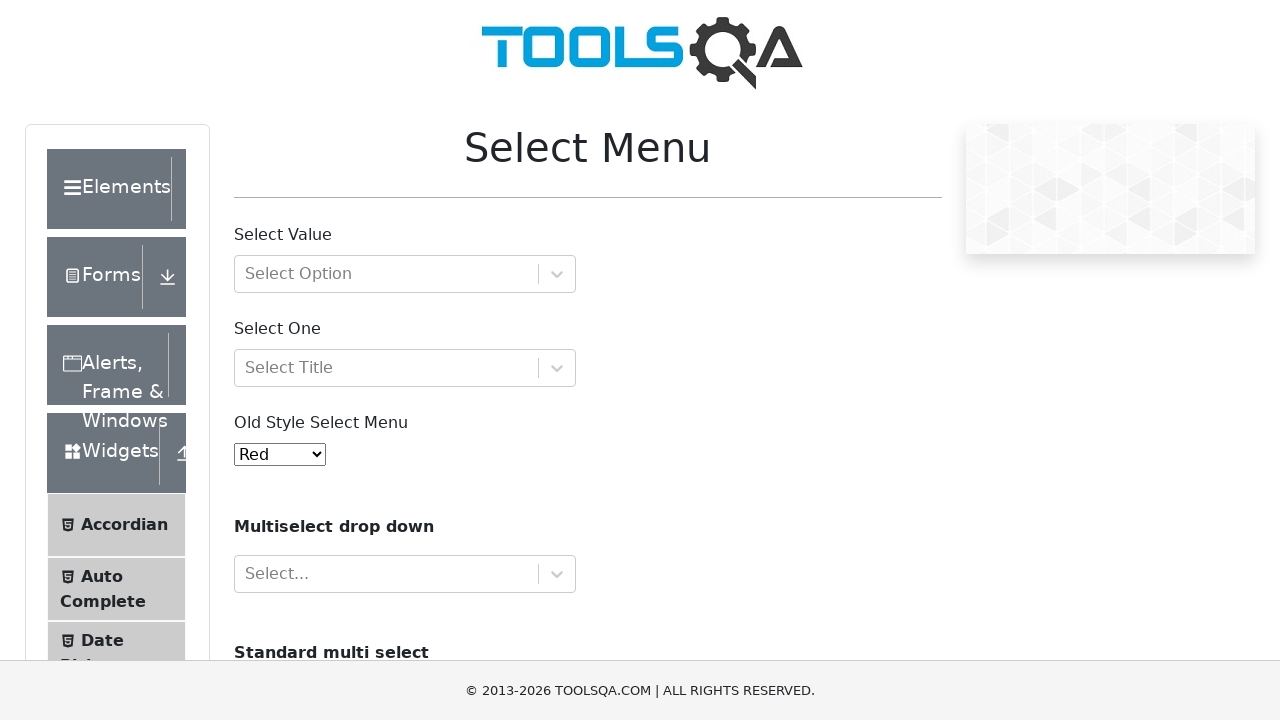

Multi-select dropdown is now visible
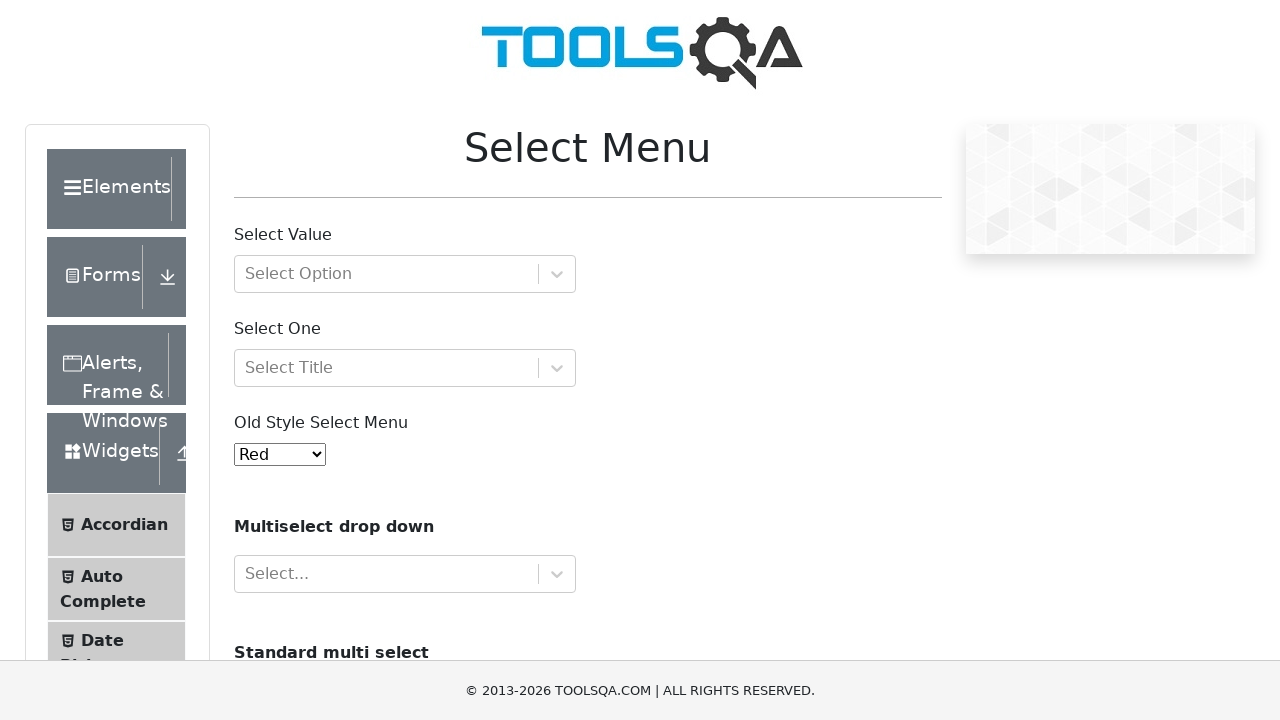

Located 4 options in the multi-select dropdown
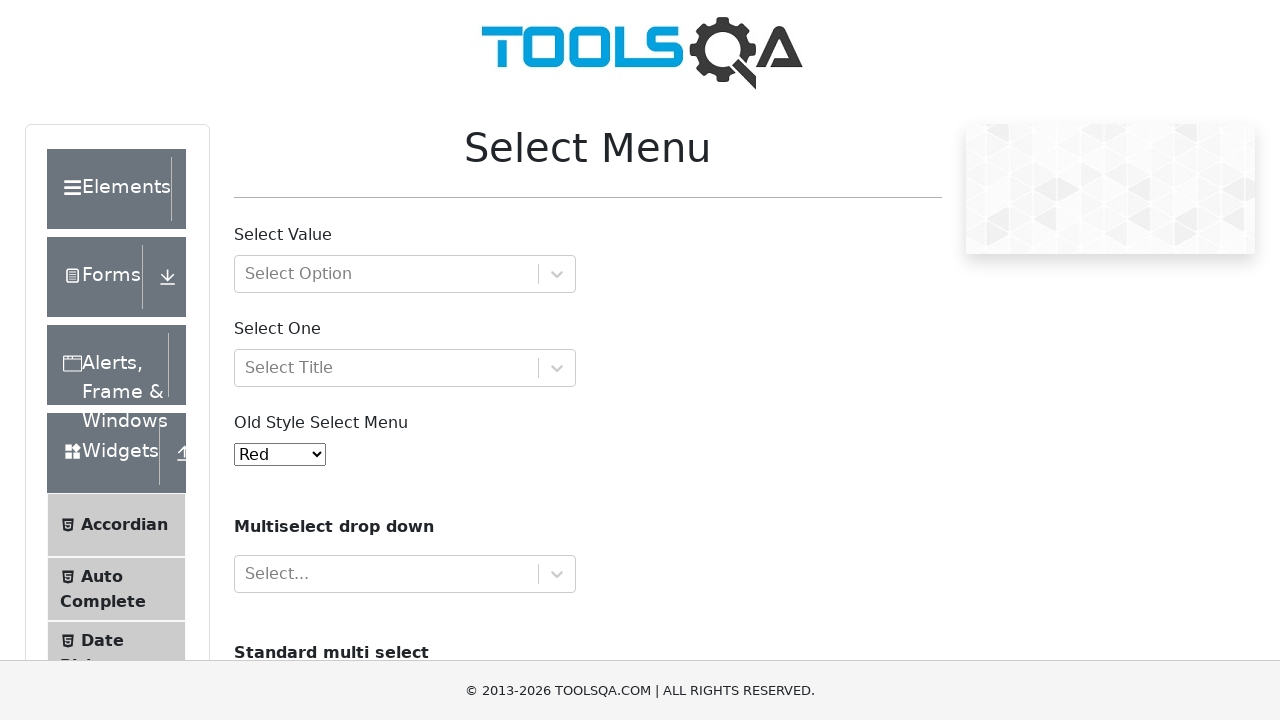

Selected option 1 of 4 at (258, 360) on select#cars >> option >> nth=0
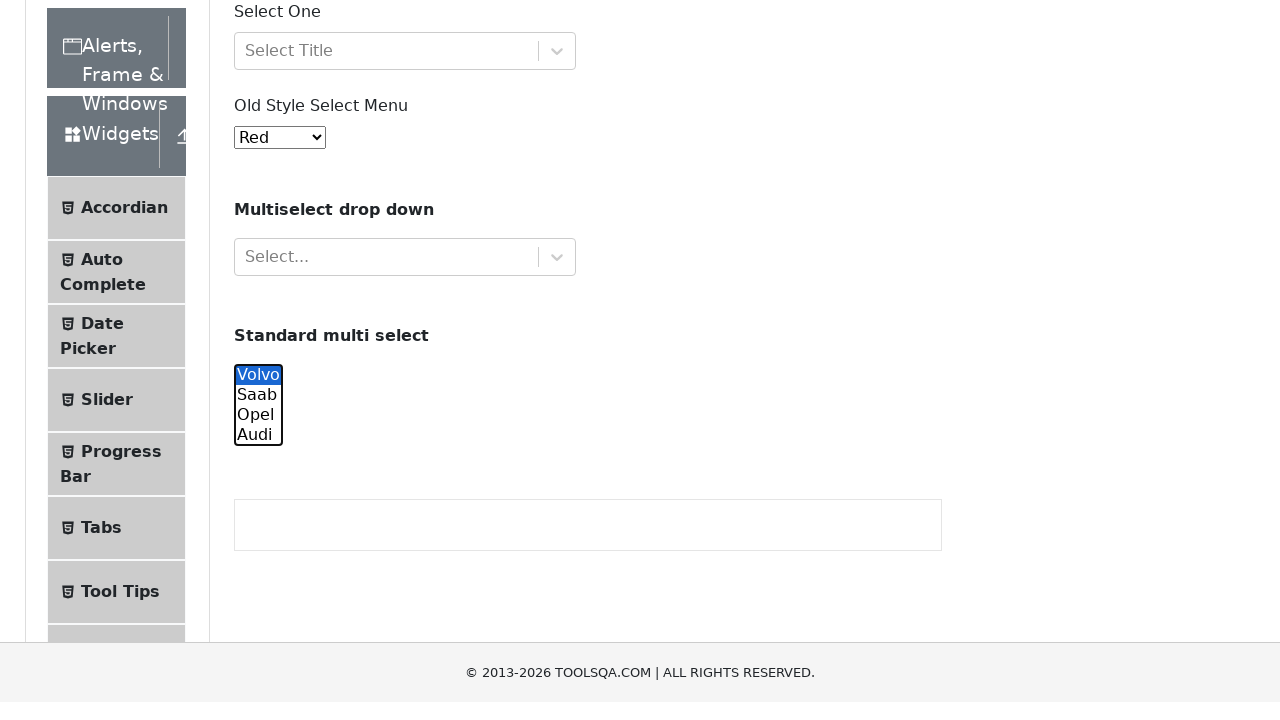

Selected option 2 of 4 at (258, 360) on select#cars >> option >> nth=1
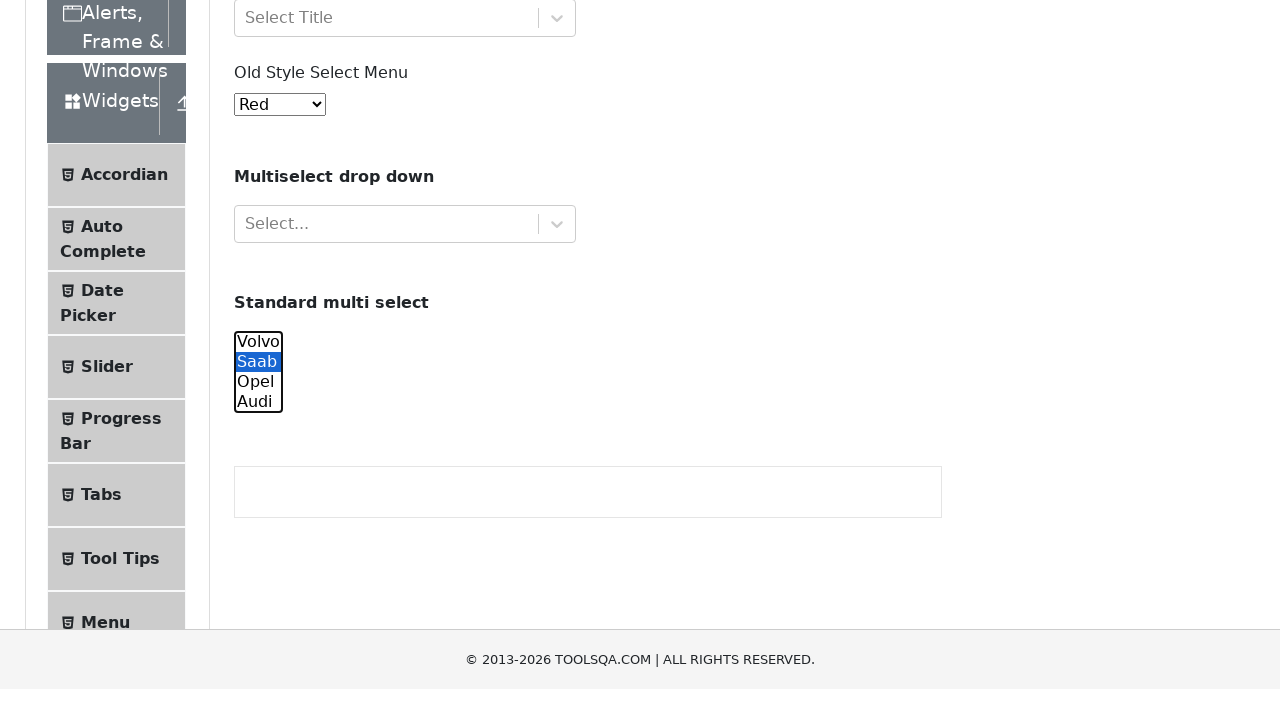

Selected option 3 of 4 at (258, 360) on select#cars >> option >> nth=2
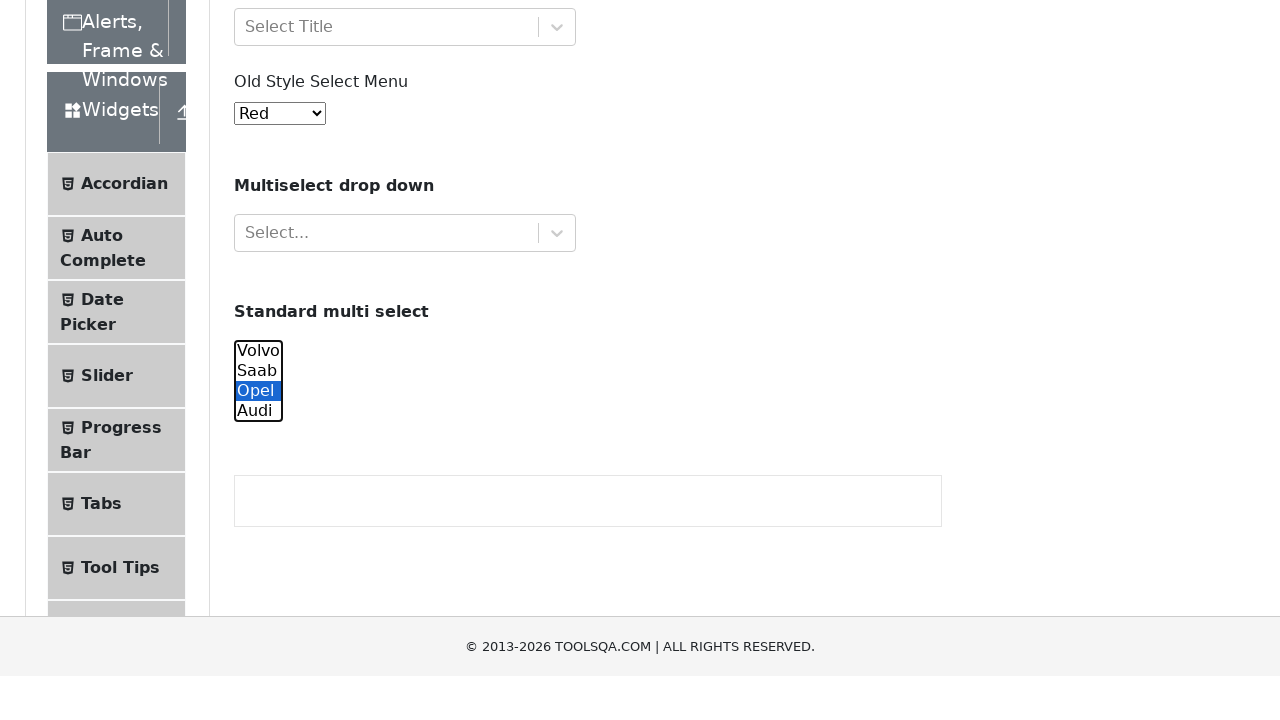

Selected option 4 of 4 at (258, 360) on select#cars >> option >> nth=3
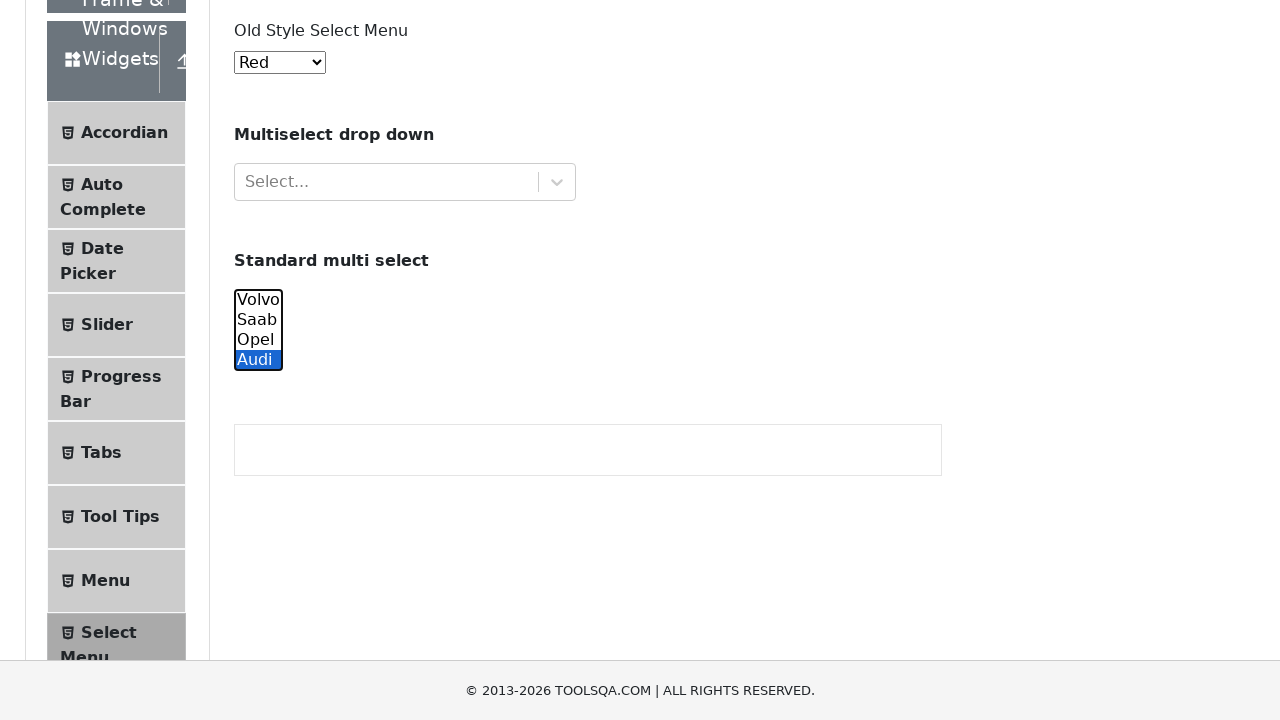

Deselected all options from the multi-select dropdown on select#cars
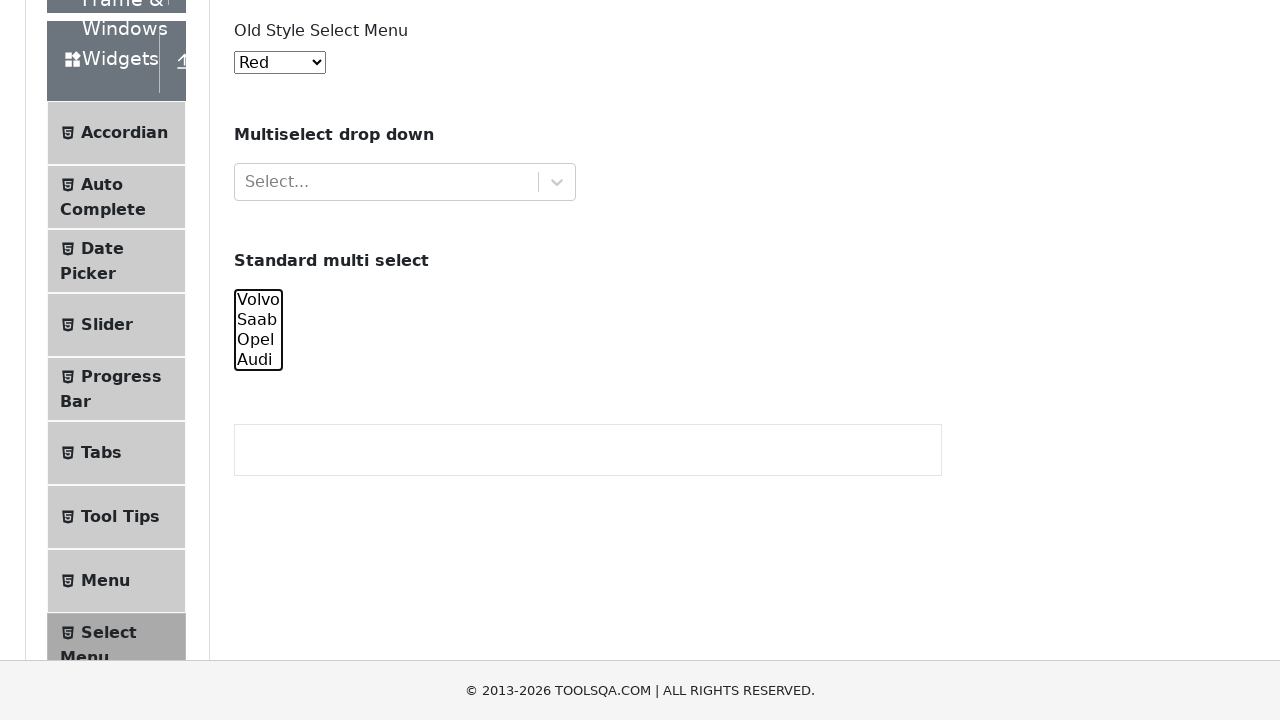

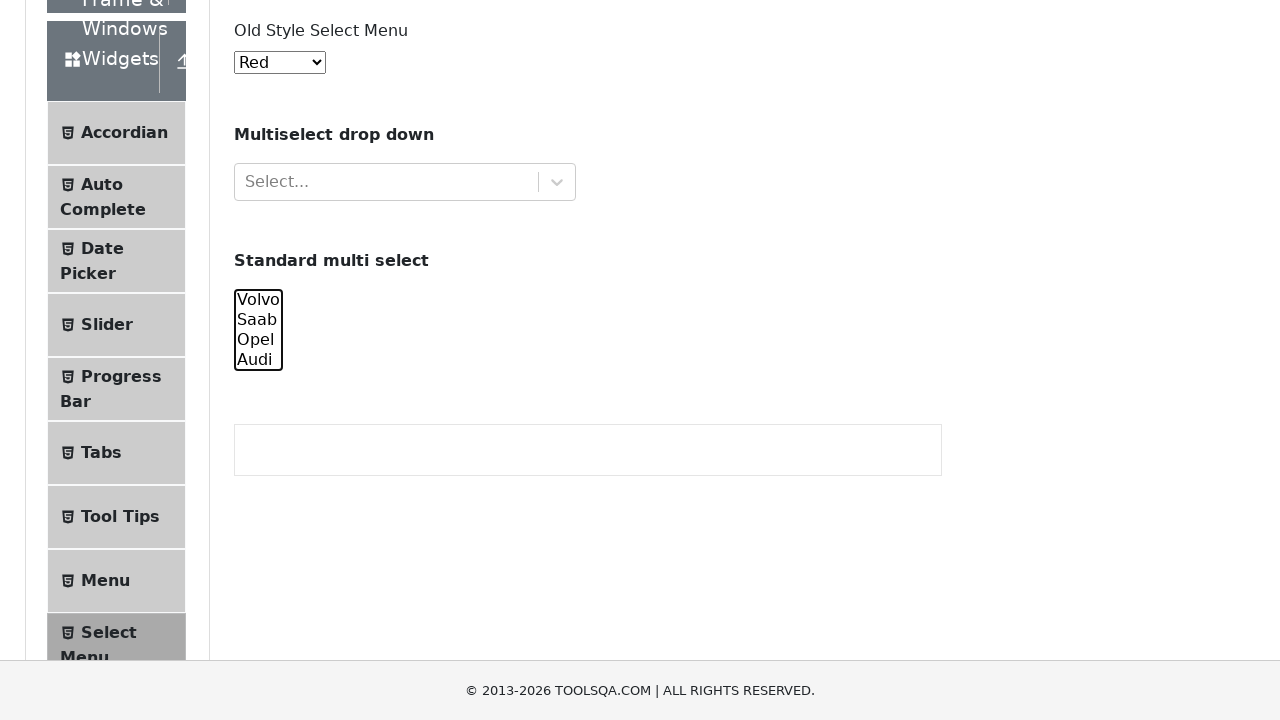